Tests JavaScript alert handling by clicking buttons that trigger JS Alert, JS Confirm, and JS Prompt dialogs, then accepting, dismissing, and entering text in them respectively.

Starting URL: https://the-internet.herokuapp.com/javascript_alerts

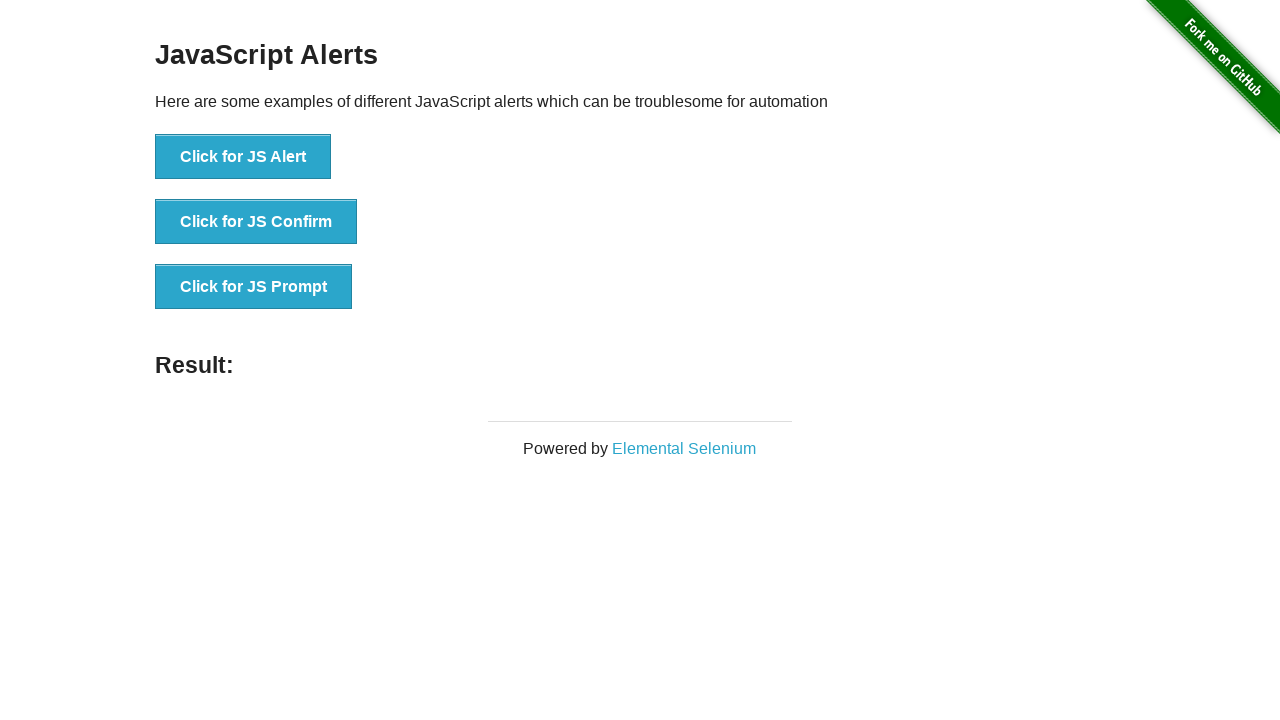

Clicked 'Click for JS Alert' button at (243, 157) on xpath=//button[text()='Click for JS Alert']
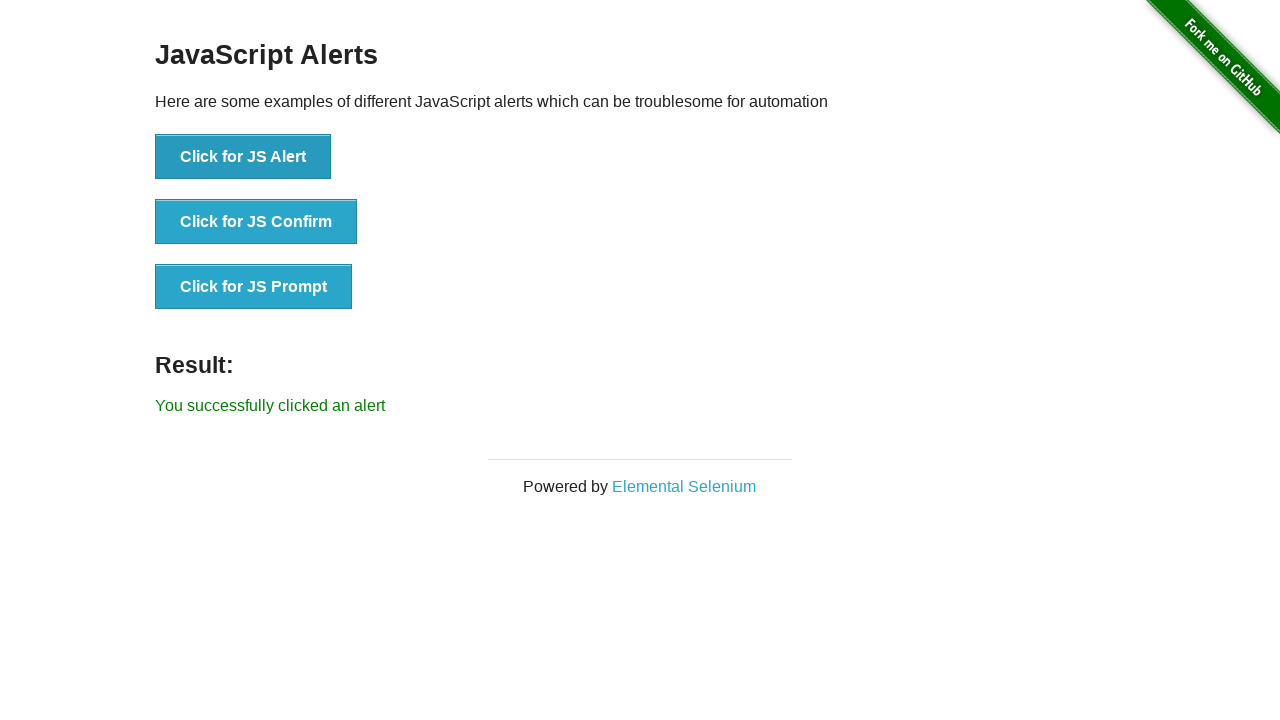

Clicked 'Click for JS Alert' button and accepted the alert dialog at (243, 157) on xpath=//button[text()='Click for JS Alert']
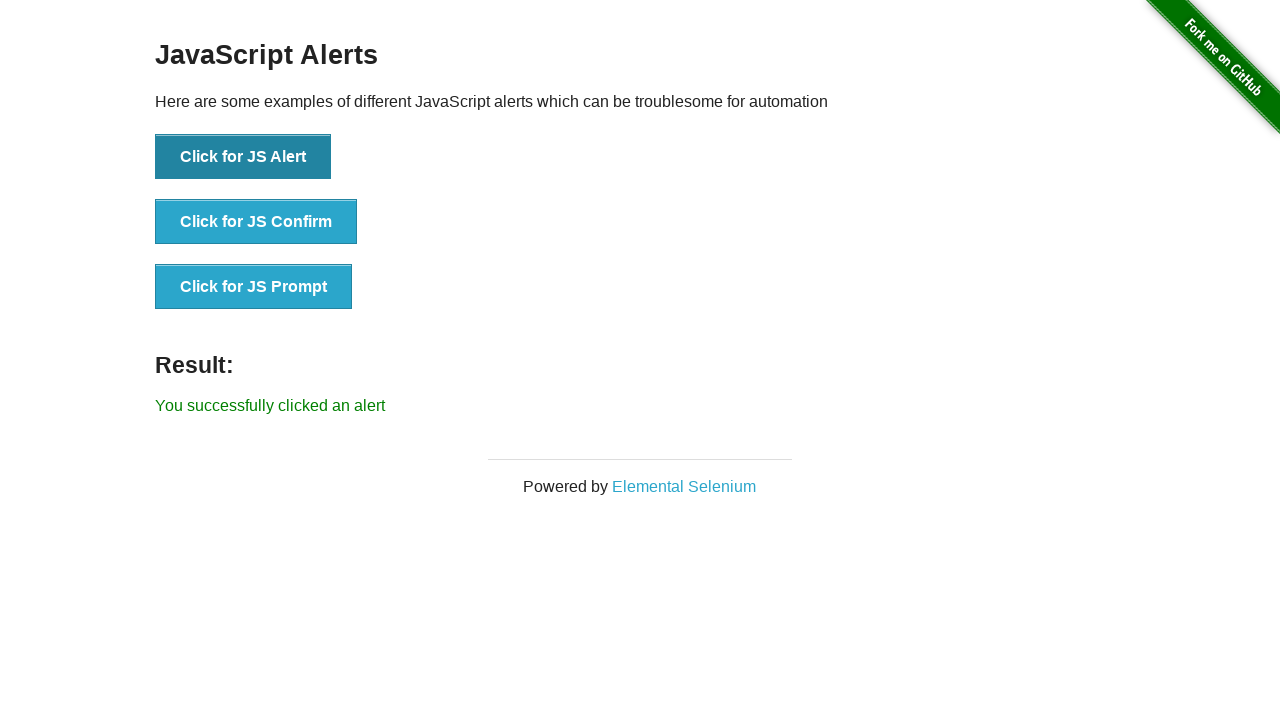

Clicked 'Click for JS Confirm' button and dismissed the confirm dialog at (256, 222) on xpath=//button[text()='Click for JS Confirm']
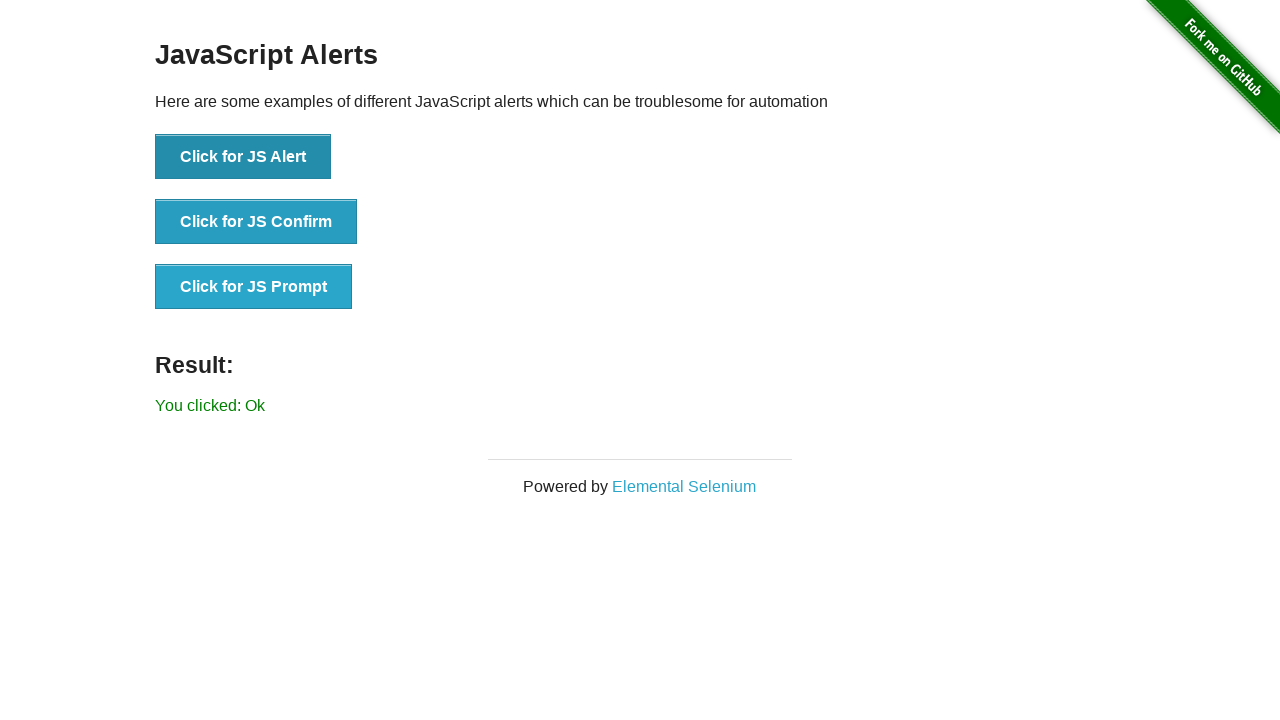

Result element loaded after dismissing confirm dialog
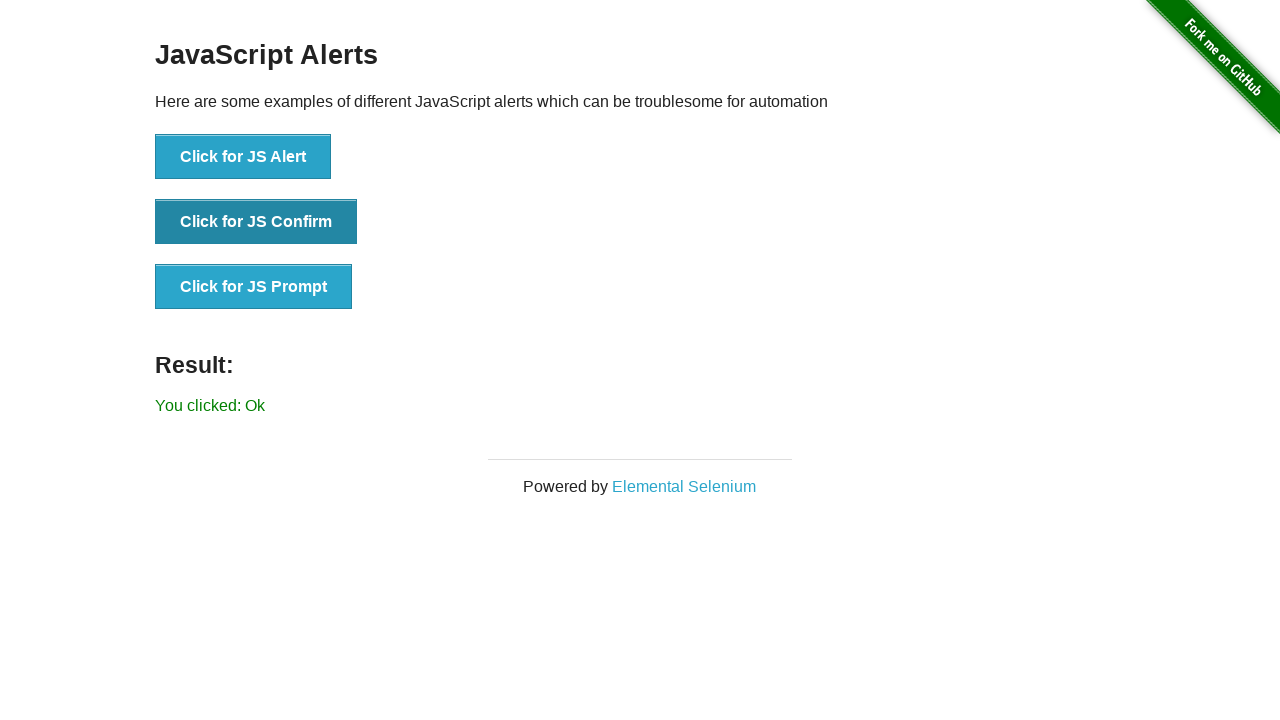

Clicked 'Click for JS Prompt' button and entered 'Alert Text' in the prompt dialog at (254, 287) on xpath=//button[text()='Click for JS Prompt']
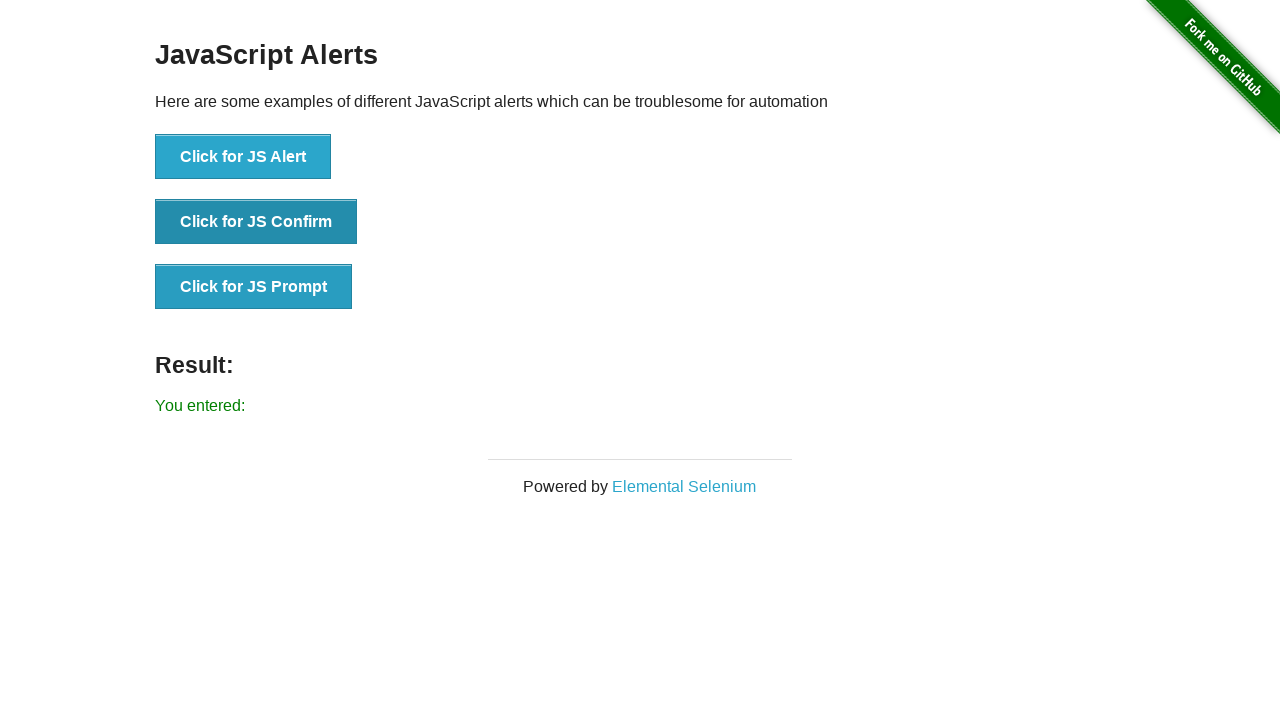

Result element loaded after accepting prompt dialog with text
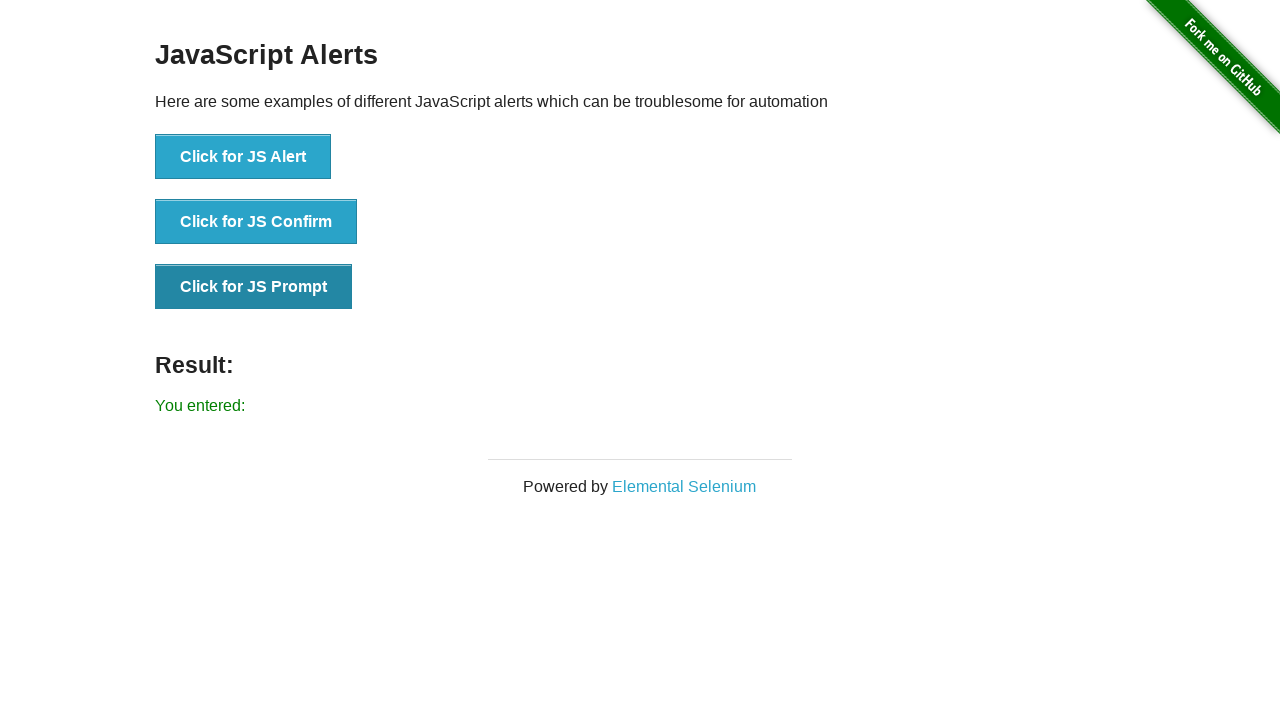

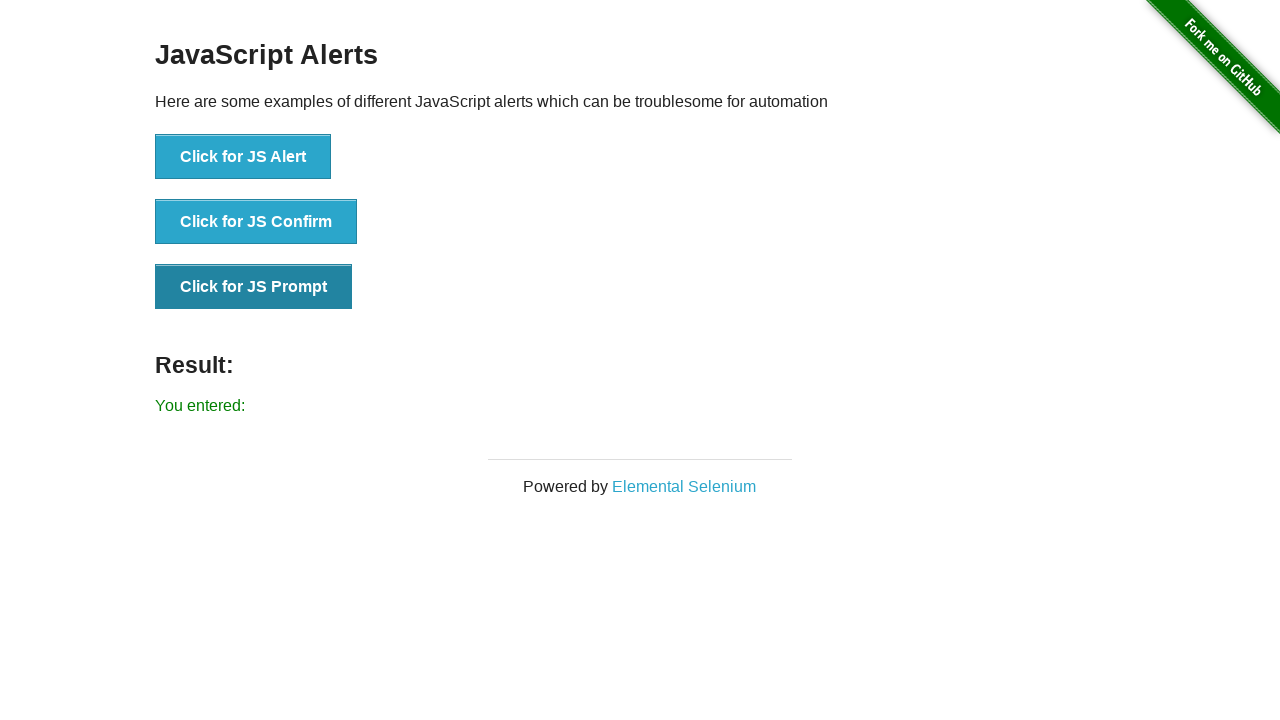